Tests drag and drop functionality by dragging a football element to two different drop zones and verifying the drop was successful

Starting URL: https://training-support.net/webelements/drag-drop

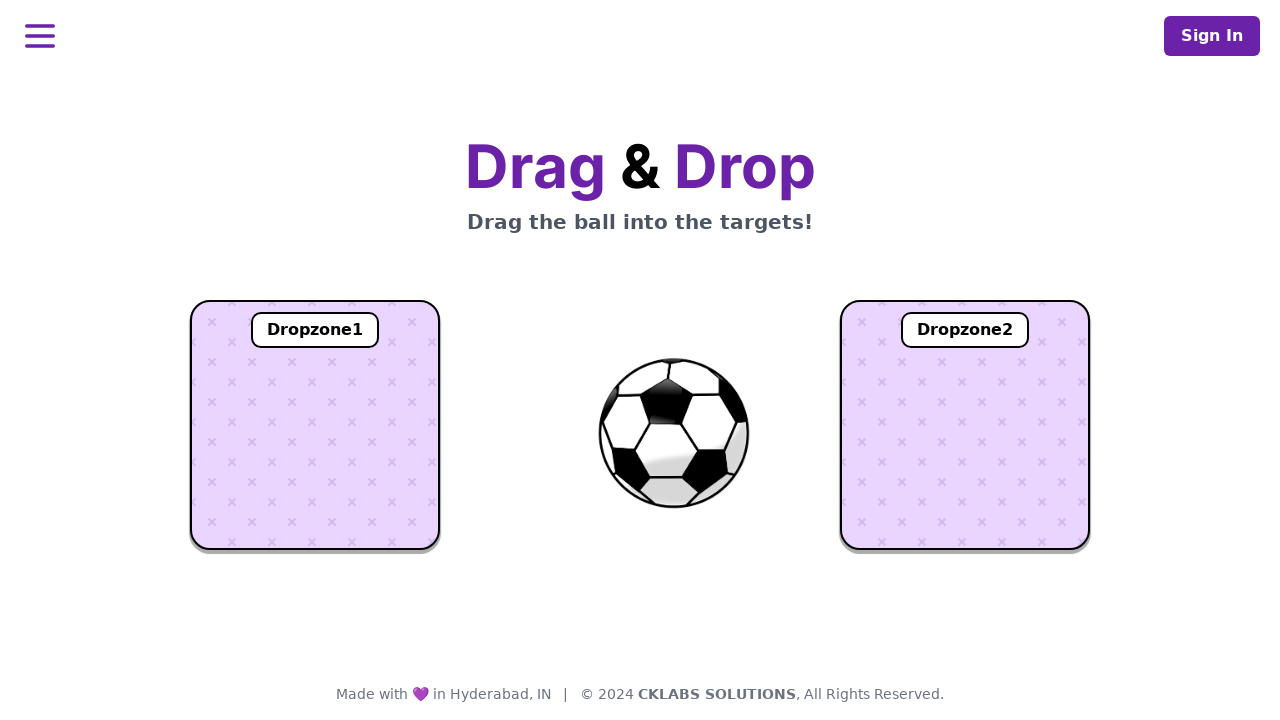

Located the football element
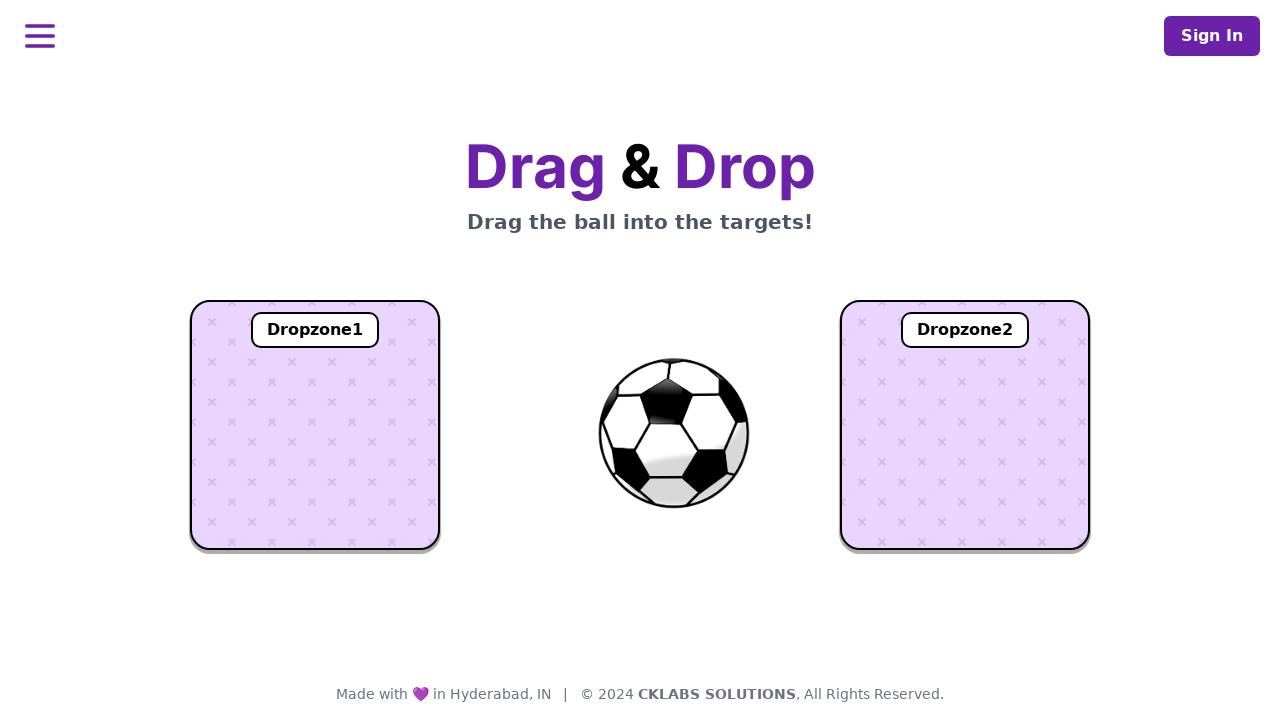

Located dropzone 1
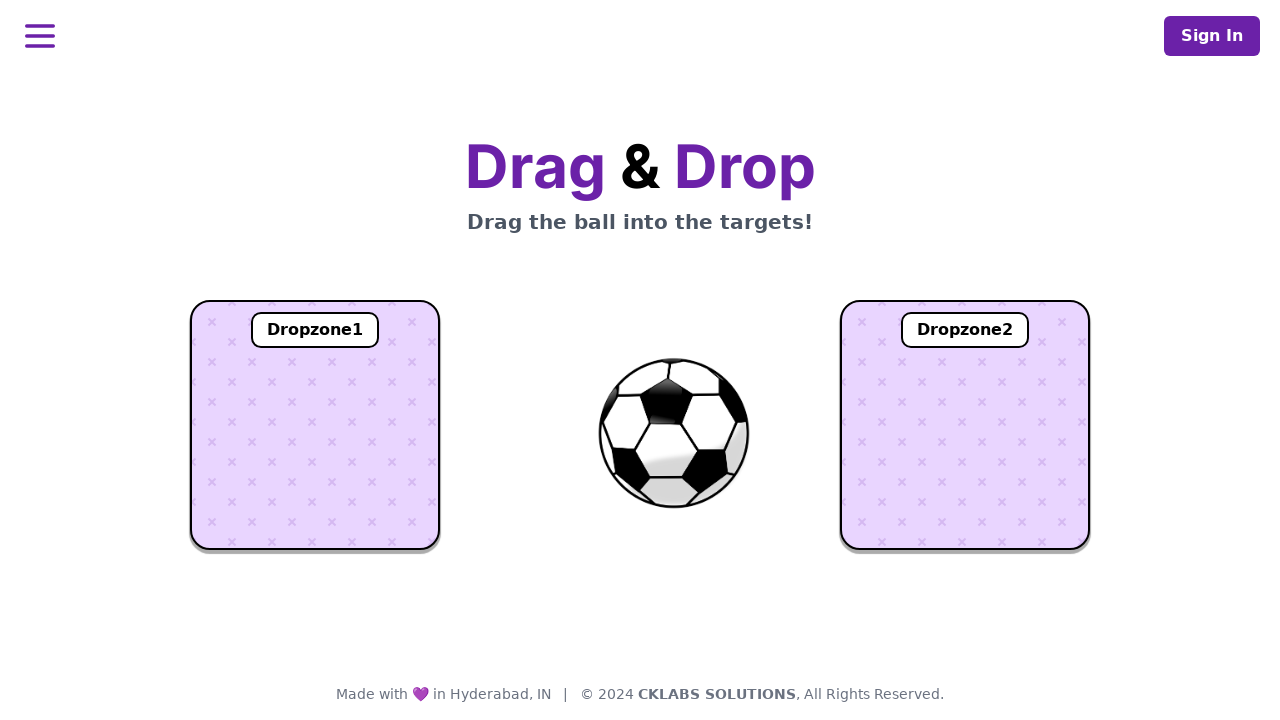

Located dropzone 2
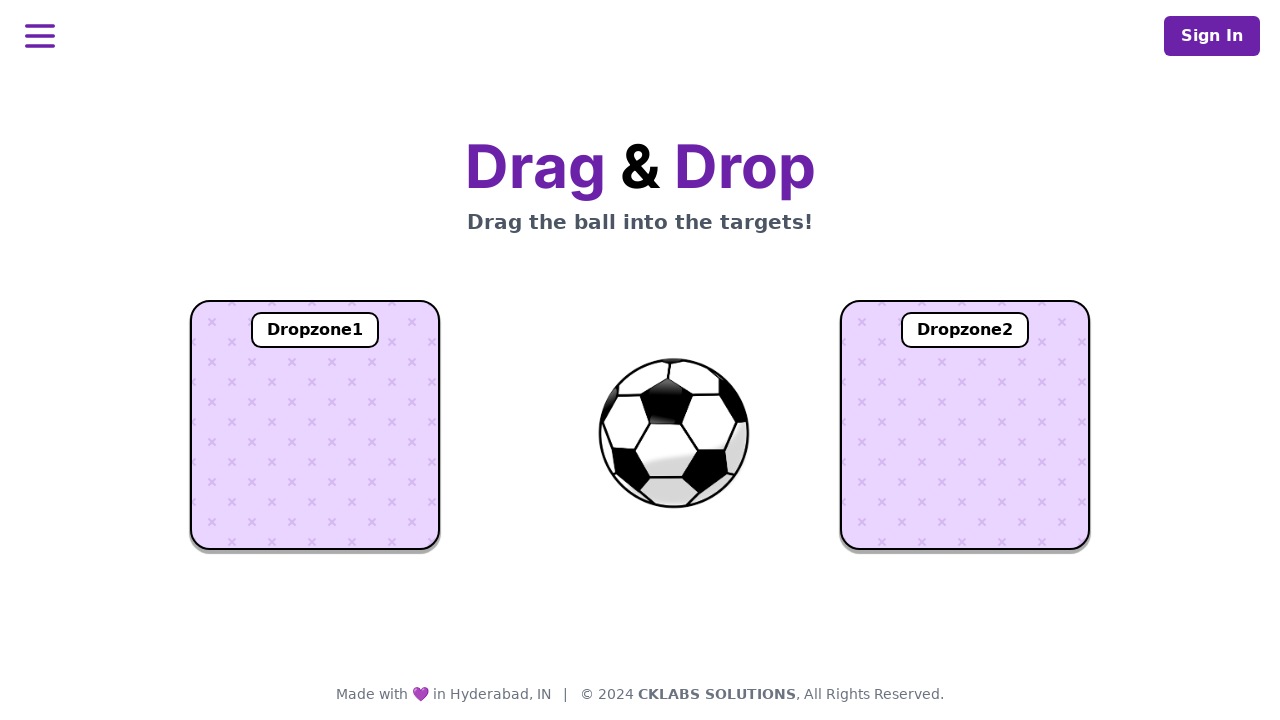

Dragged football to dropzone 1 at (315, 425)
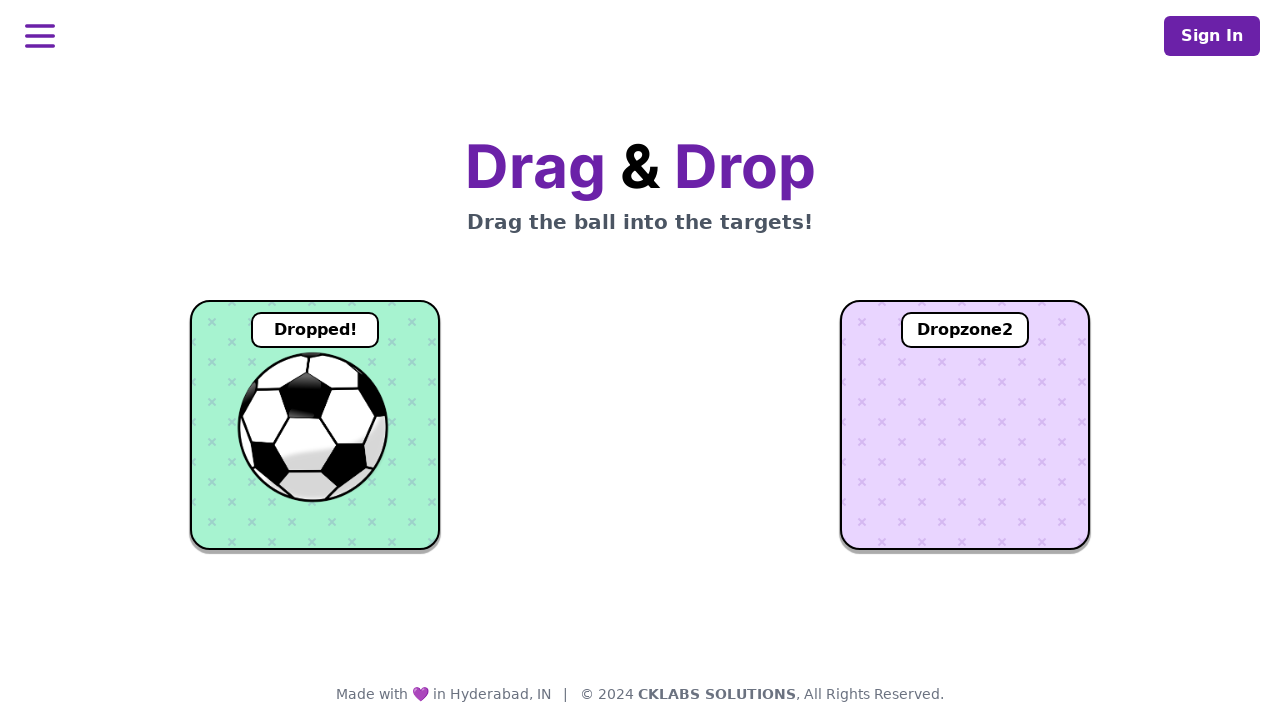

Waited 500ms for drop to register
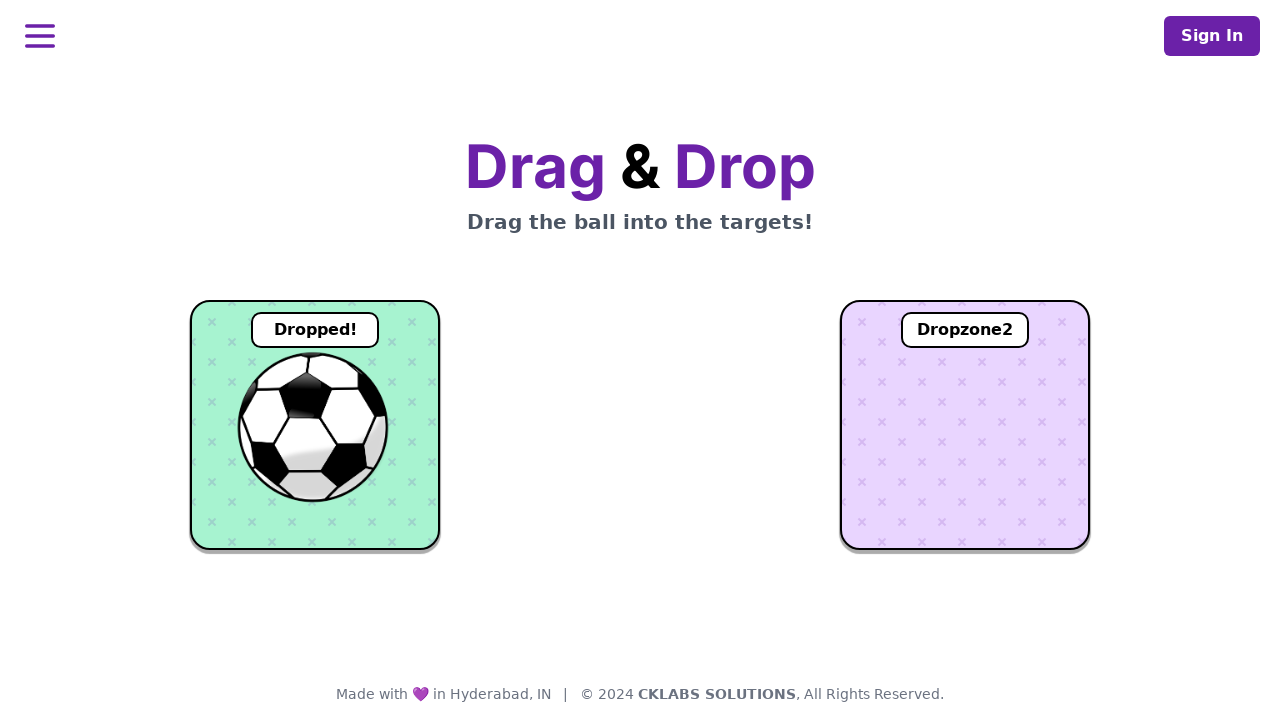

Verified dropzone 1 shows 'Dropped!' text
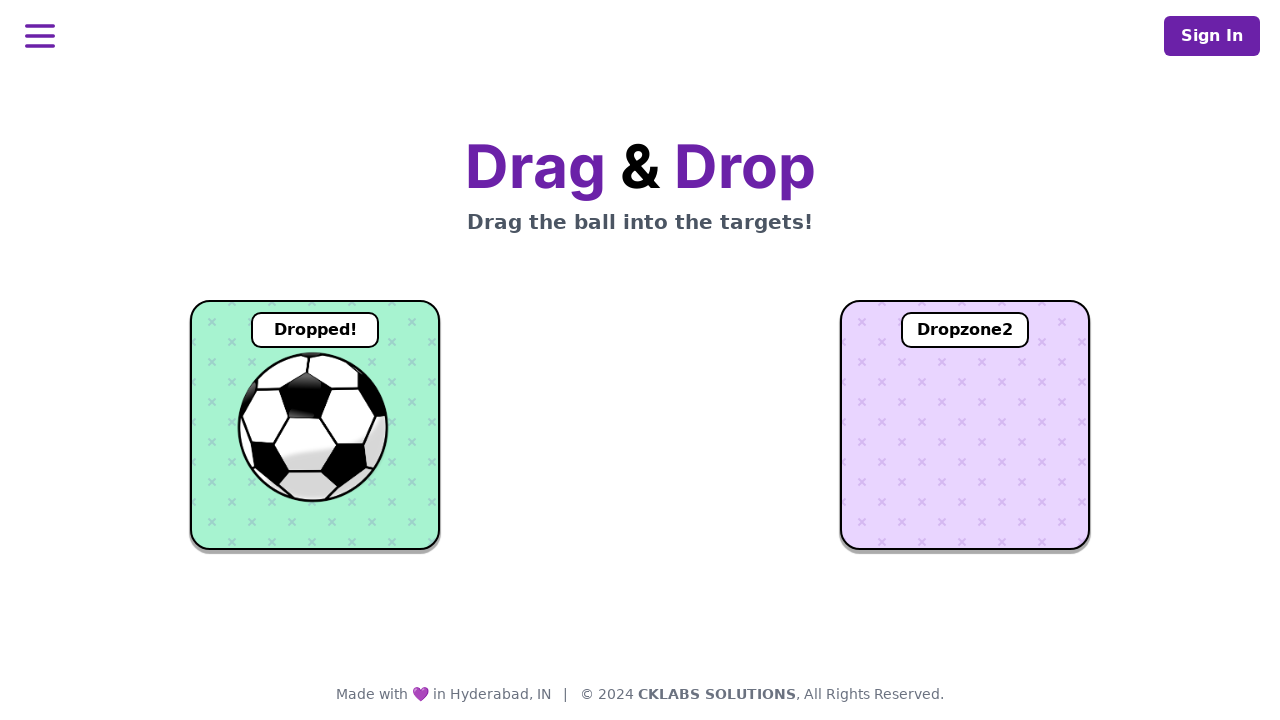

Dragged football to dropzone 2 at (965, 425)
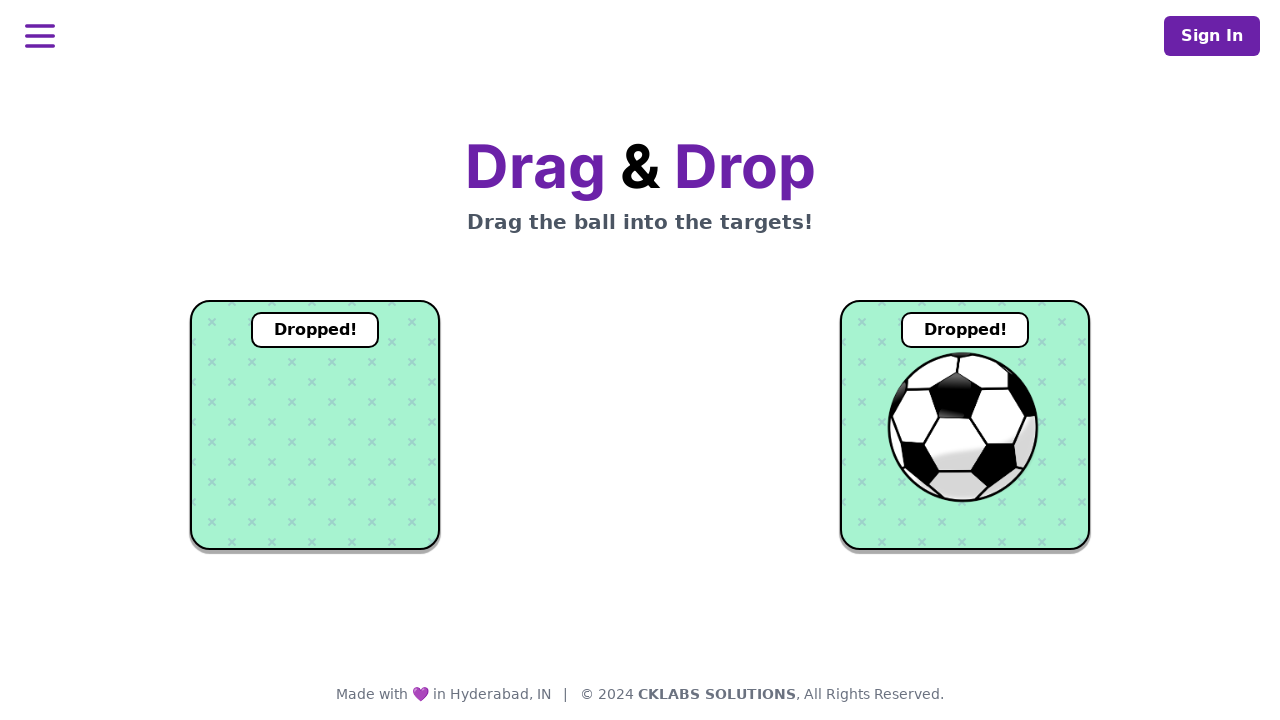

Waited 500ms for drop to register
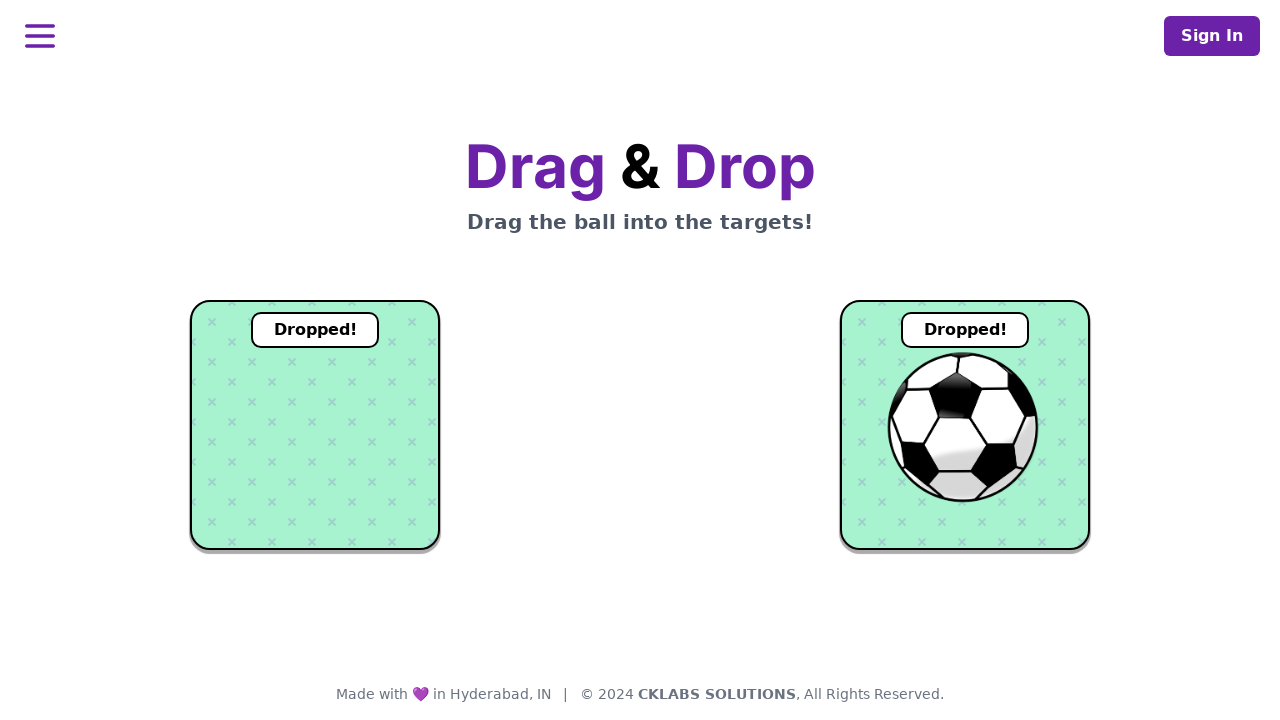

Verified dropzone 2 shows 'Dropped!' text
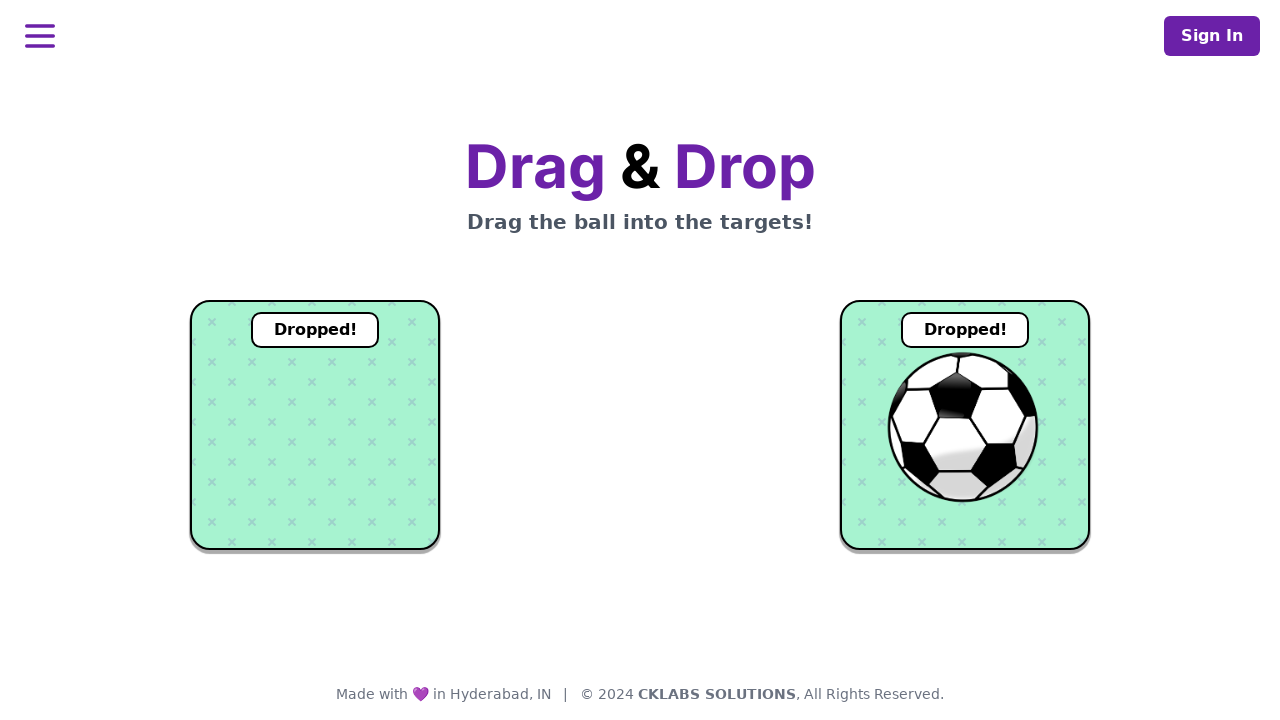

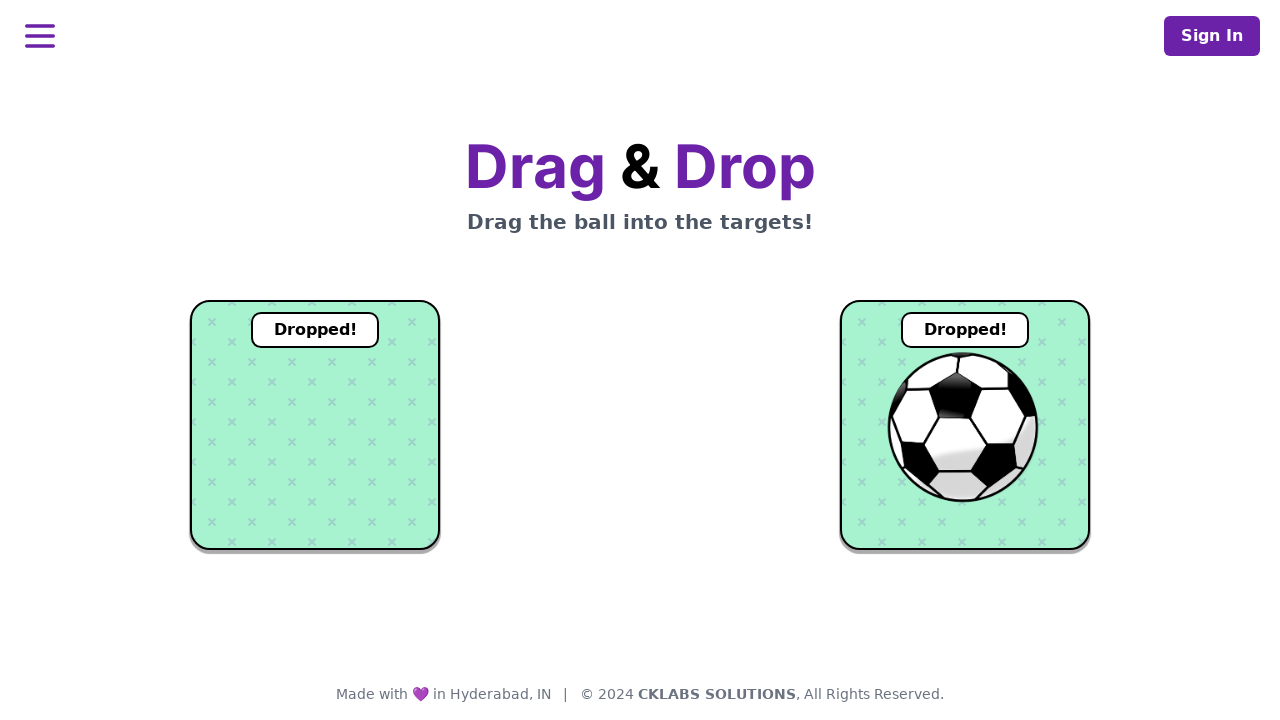